Navigates to DEMOQA site, opens Tools QA training page in a new window, and fills out a registration form with test data

Starting URL: https://demoqa.com/

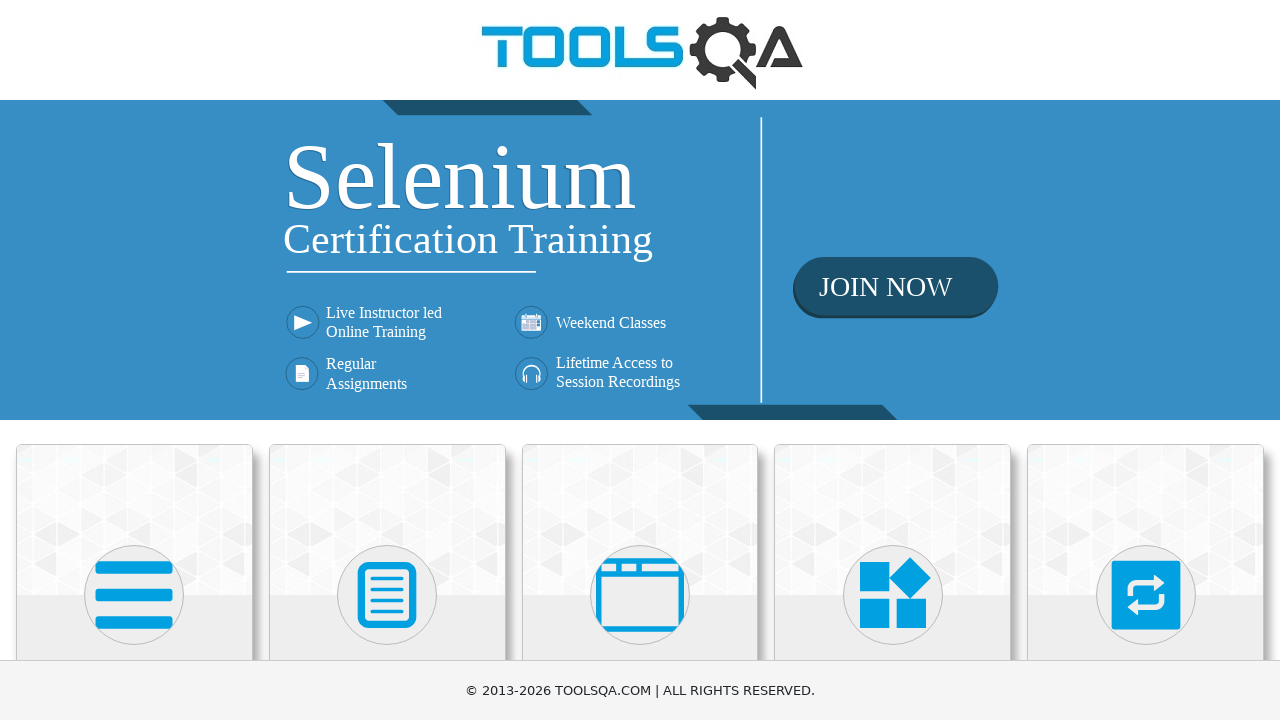

Clicked banner image to open Tools QA page at (640, 260) on img.banner-image
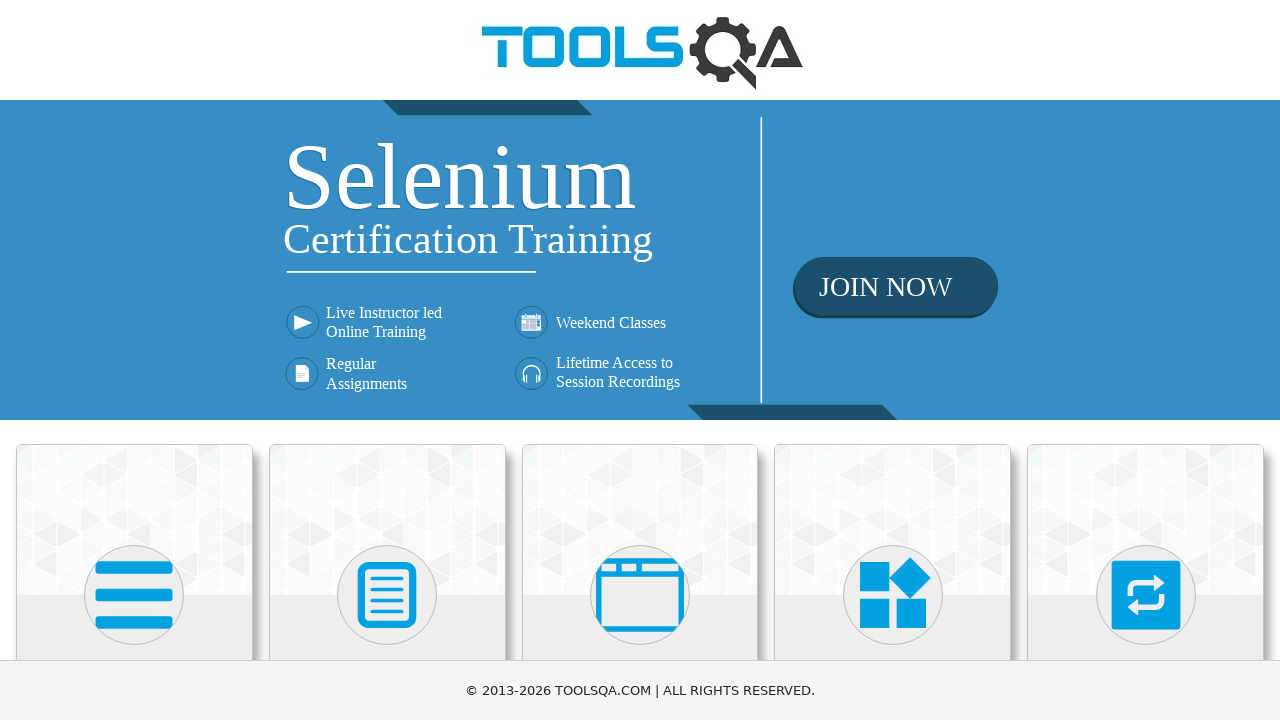

Clicked banner image to trigger new page opening at (640, 260) on img.banner-image
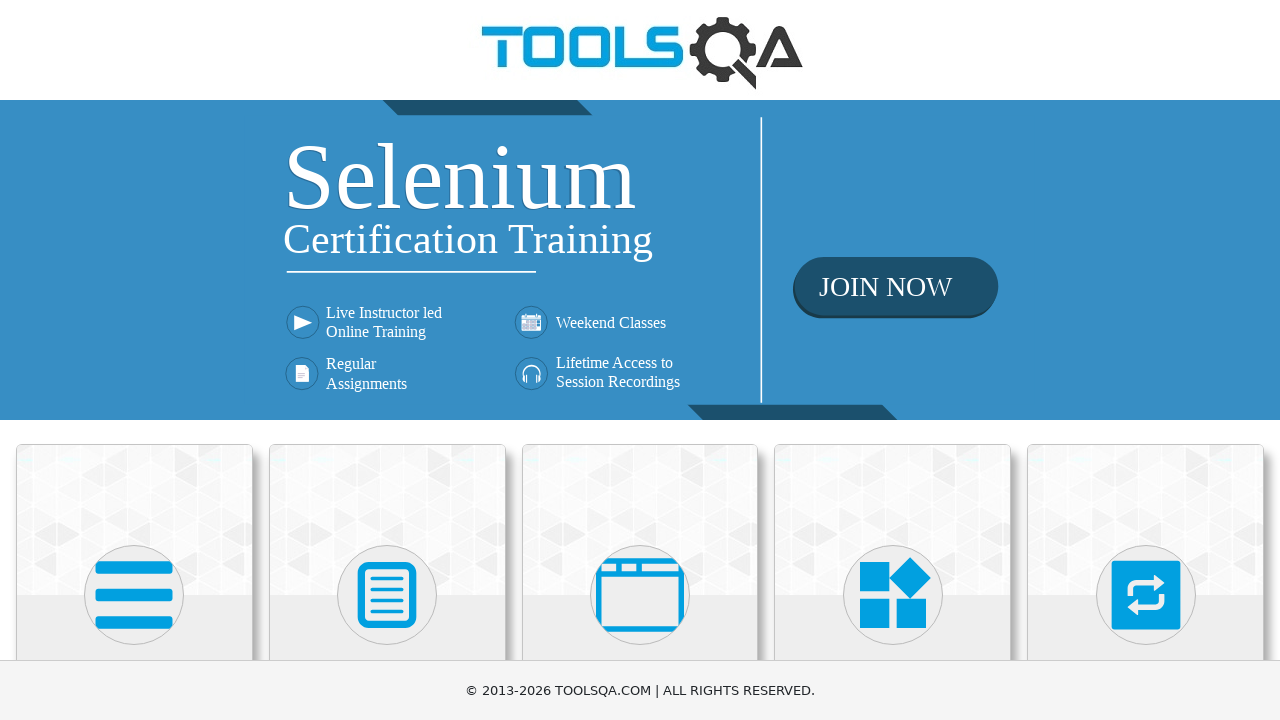

New page loaded and ready
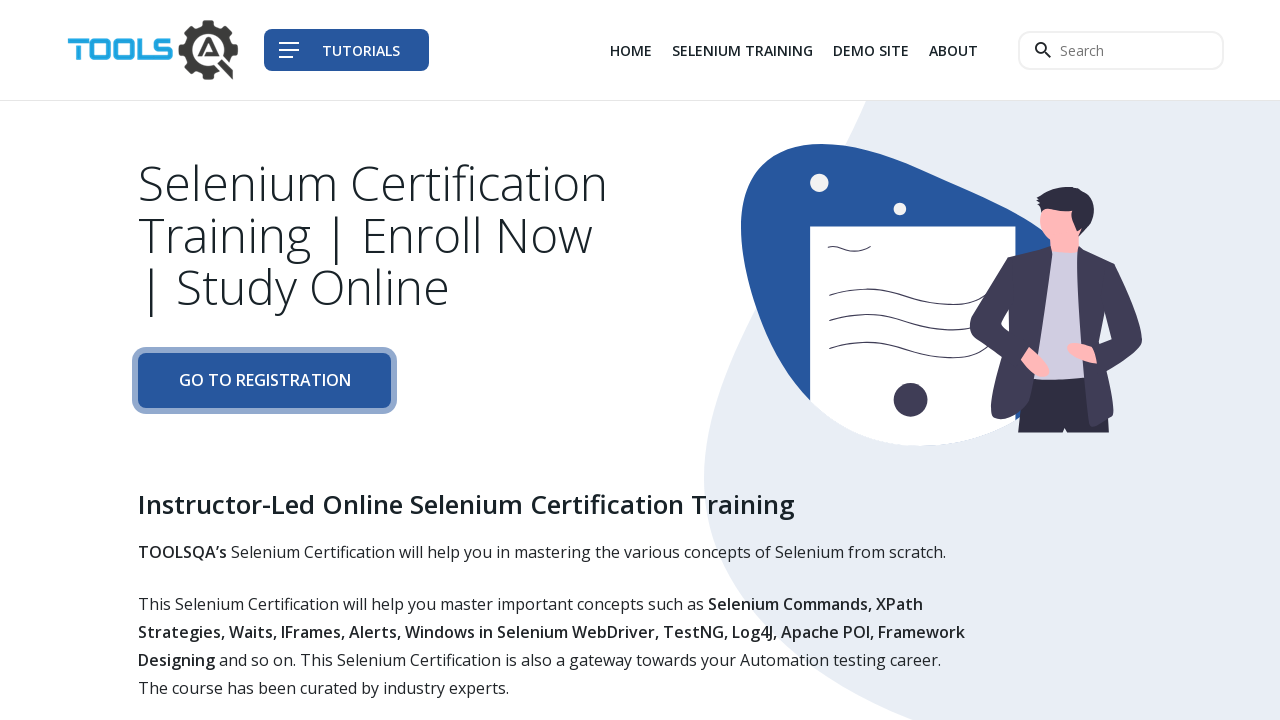

Clicked 'Go To Registration' link at (264, 381) on a:has-text("Go To Registration")
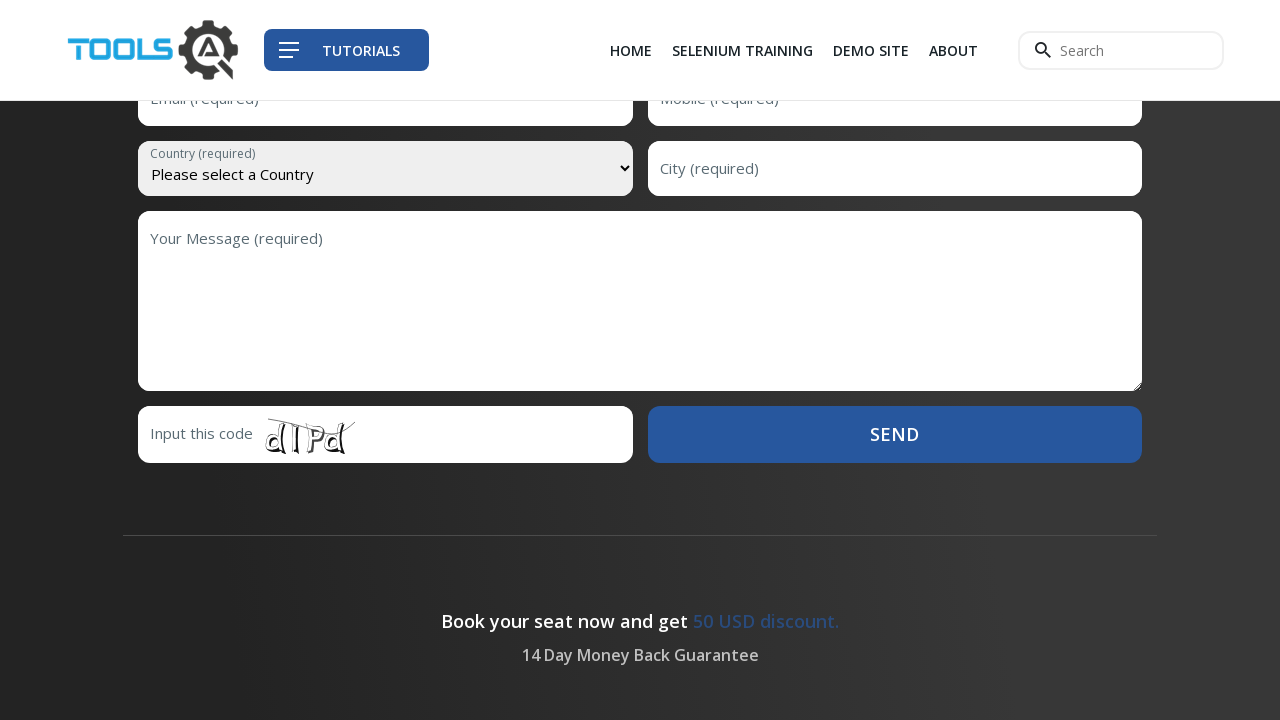

Filled message textarea with test message on textarea[name="message"]
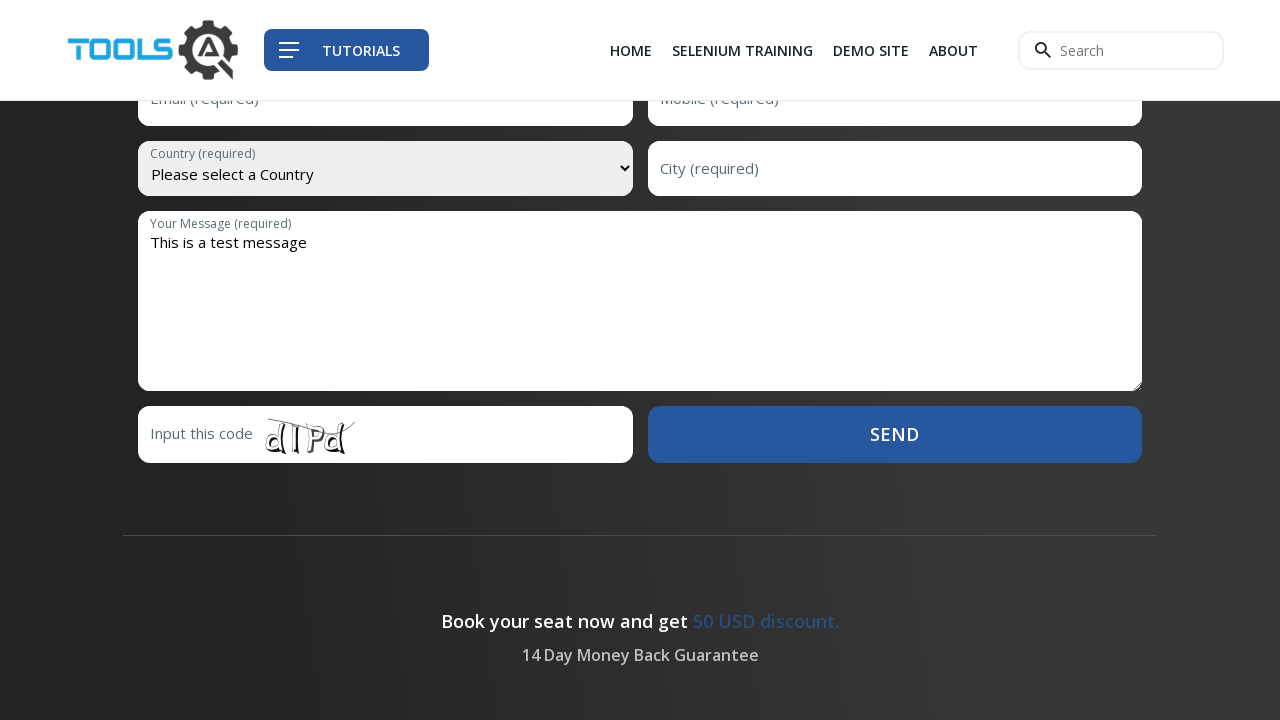

Selected country from dropdown on select
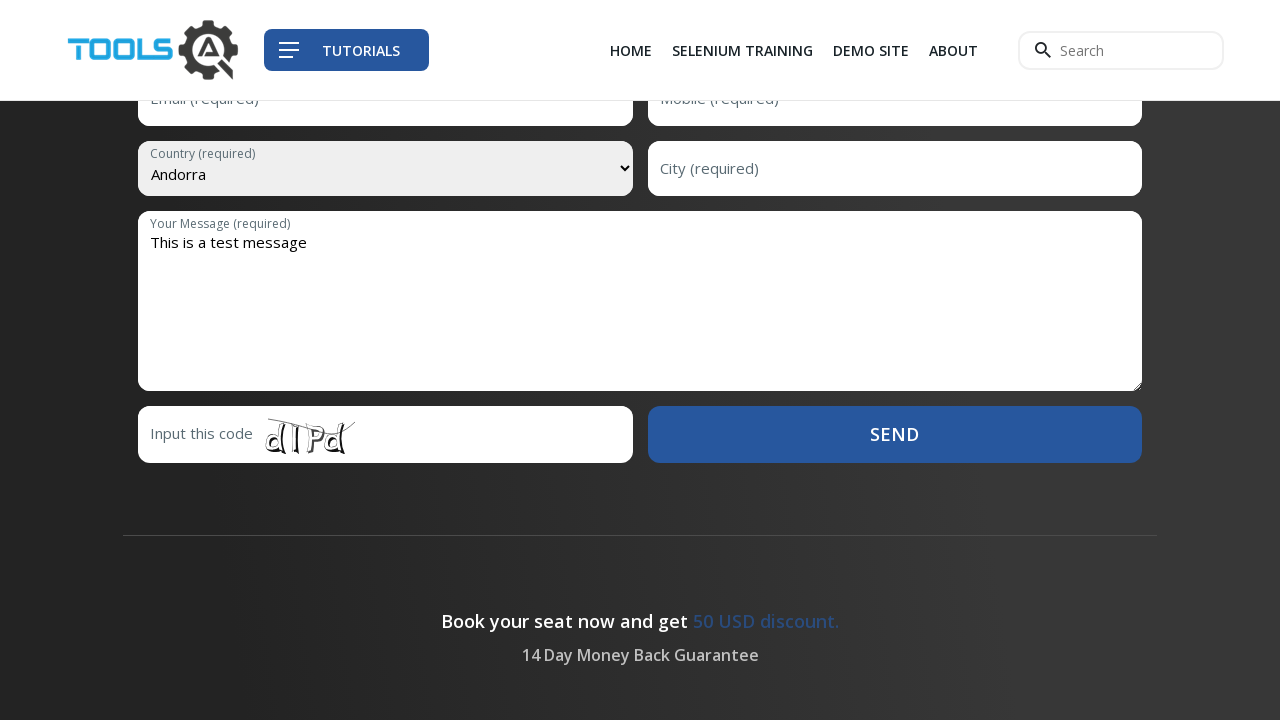

Filled city field with 'New York' on input[name="city"]
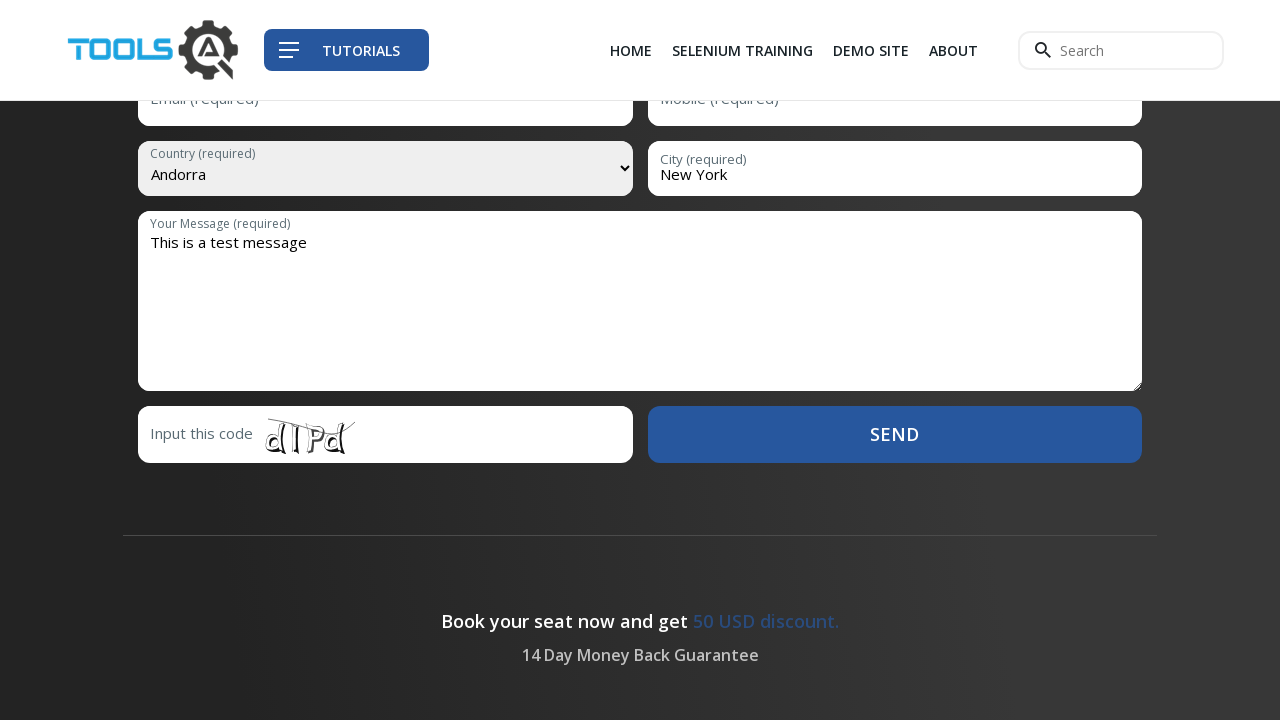

Filled code field with 'NY123' on input[name="code"]
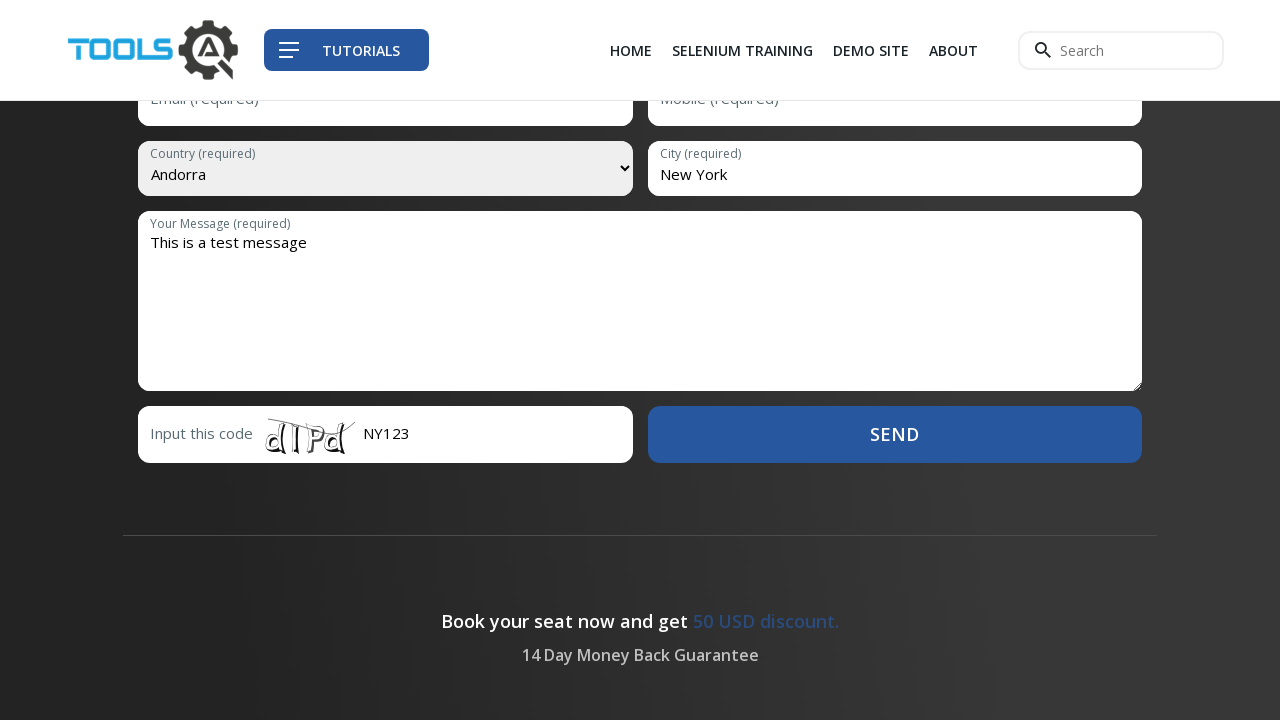

Filled first name field with 'John' on input[name="firstName"]
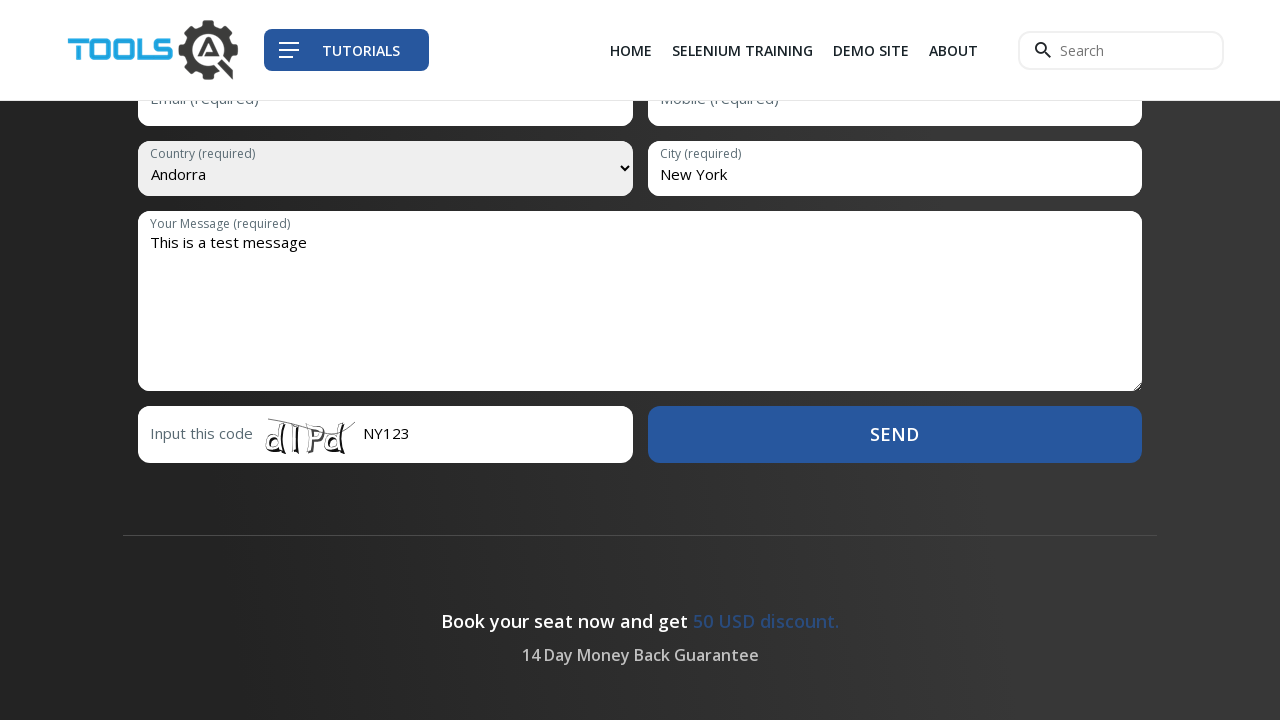

Filled last name field with 'Smith' on input[name="lastName"]
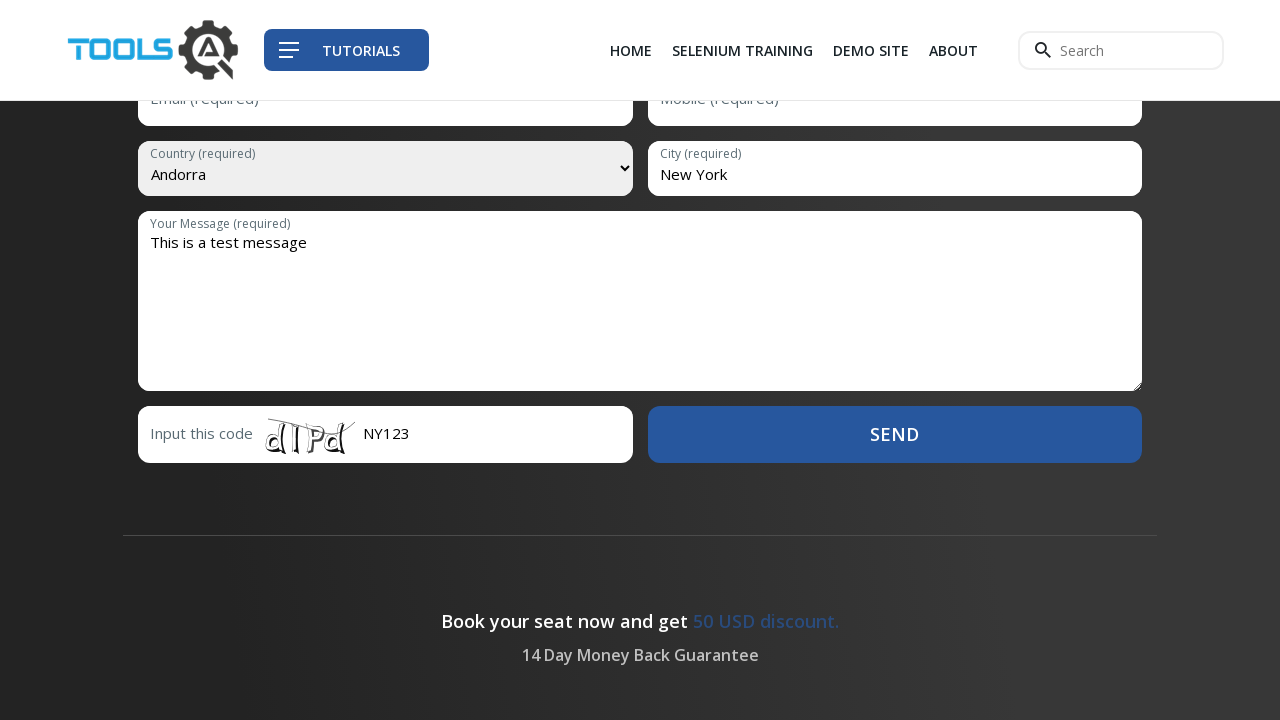

Filled mobile number with '5551234567' on input[name="mobile"]
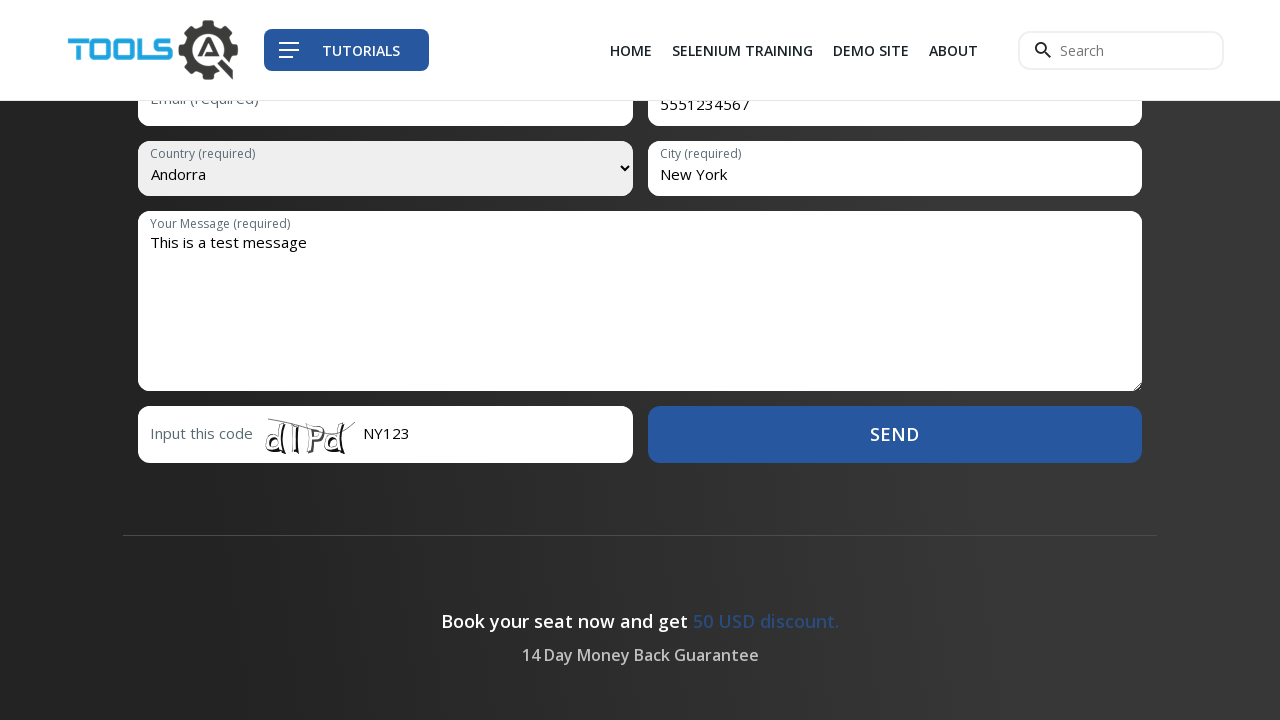

Filled email field with 'john.smith@example.com' on input[name="email"]
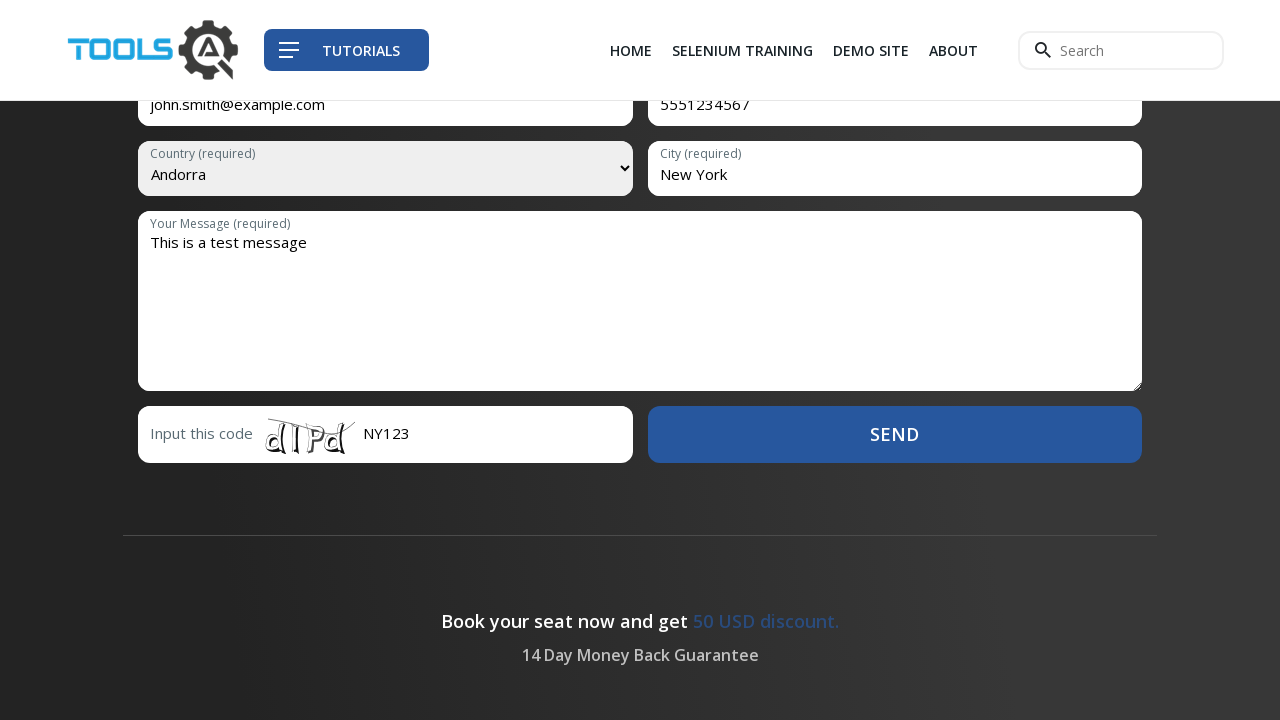

Clicked 'Send' button to submit registration form at (895, 434) on button:has-text("Send")
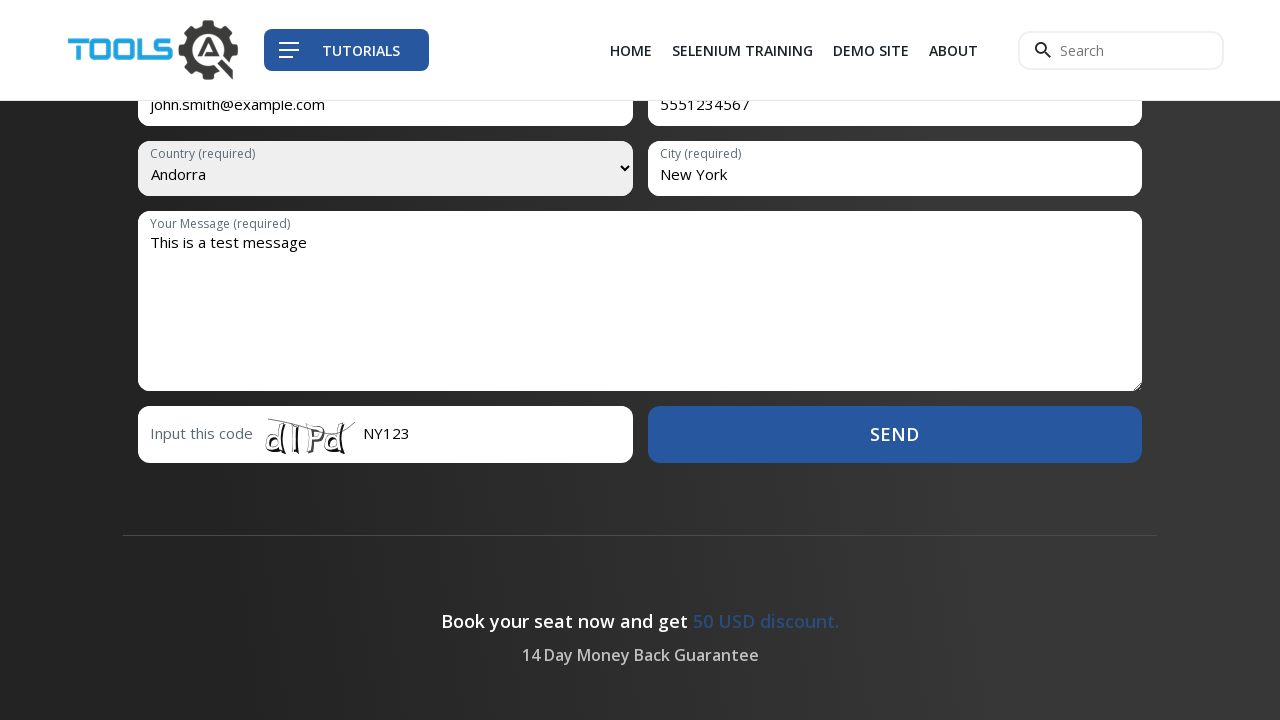

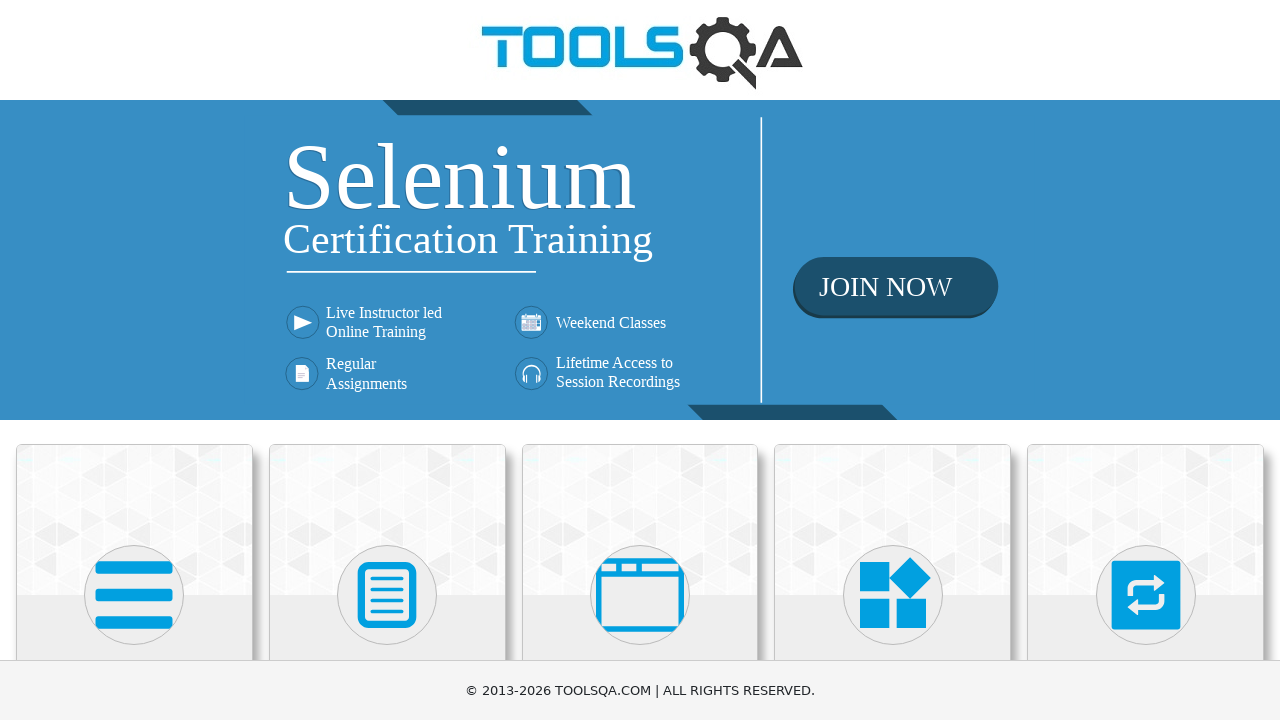